Tests that specific products are present in each category (phones, laptops, monitors) on the Demoblaze e-commerce demo site by navigating to each category and verifying product names.

Starting URL: https://www.demoblaze.com/

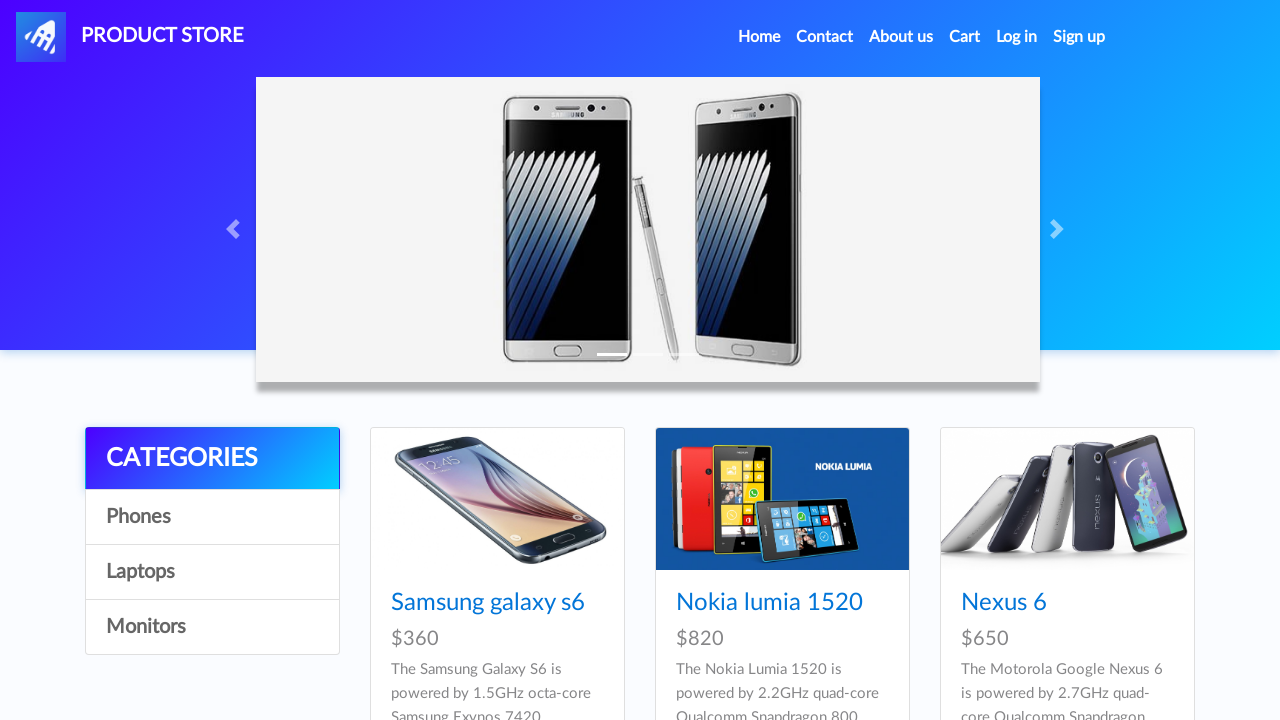

Clicked on Phones category at (212, 517) on a:has-text('Phones')
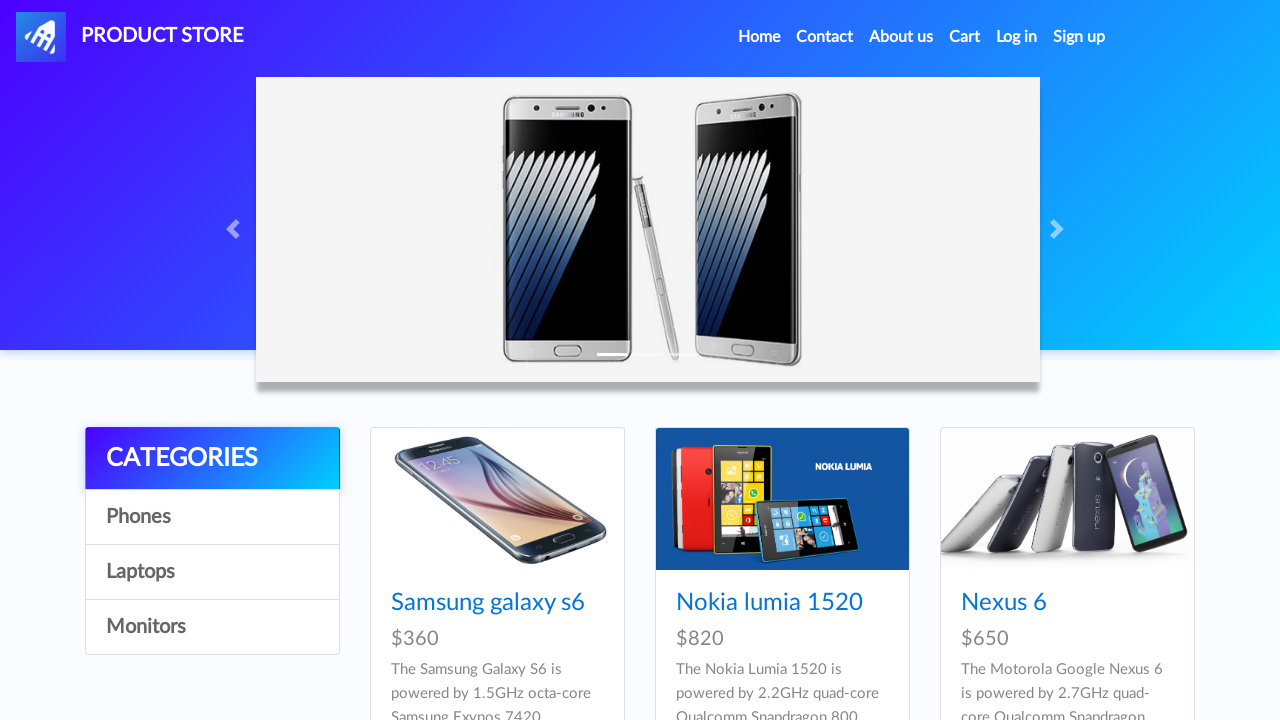

Waited for products to load in Phones category
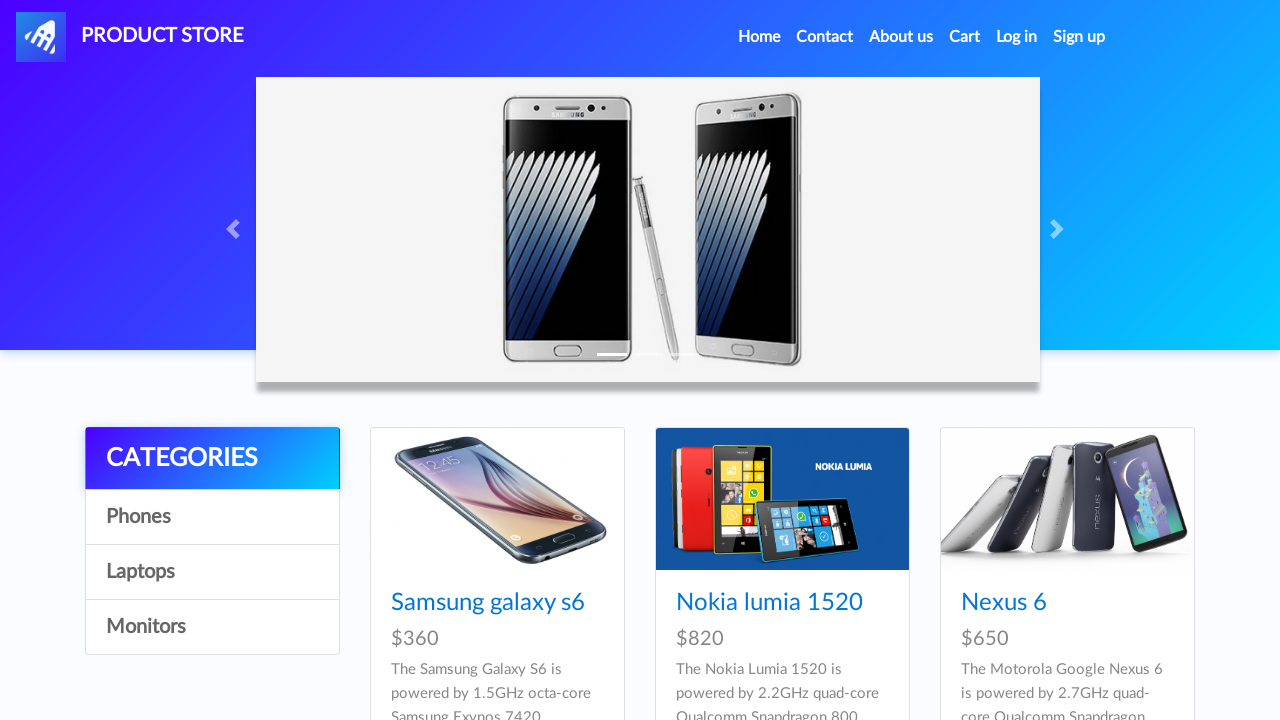

Verified Samsung galaxy s6 is present in Phones category
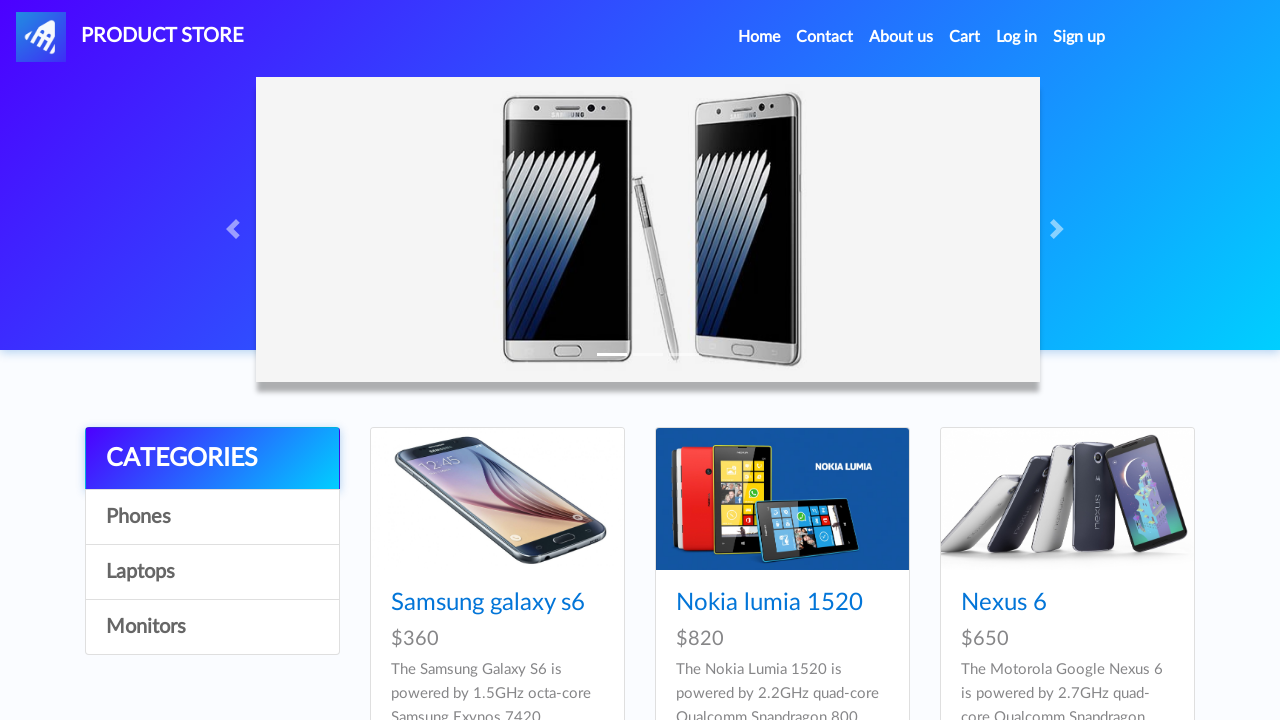

Verified Nokia lumia 1520 is present in Phones category
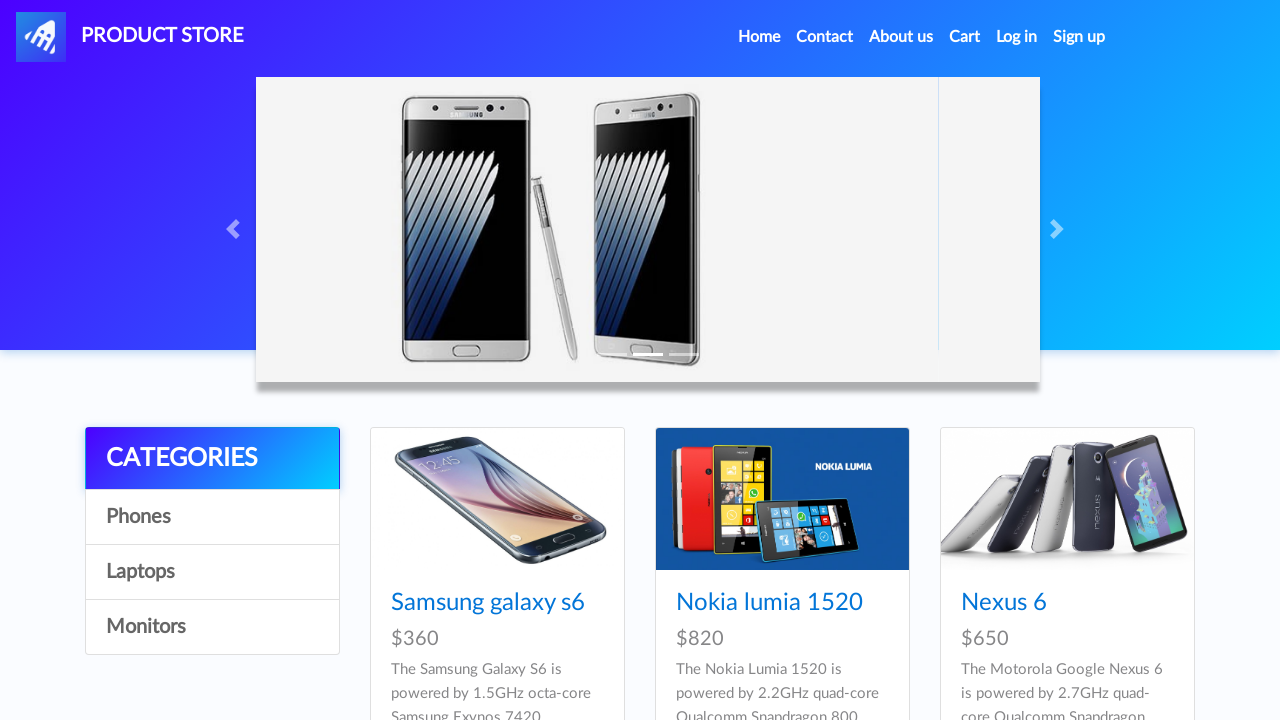

Clicked on Laptops category at (212, 572) on a:has-text('Laptops')
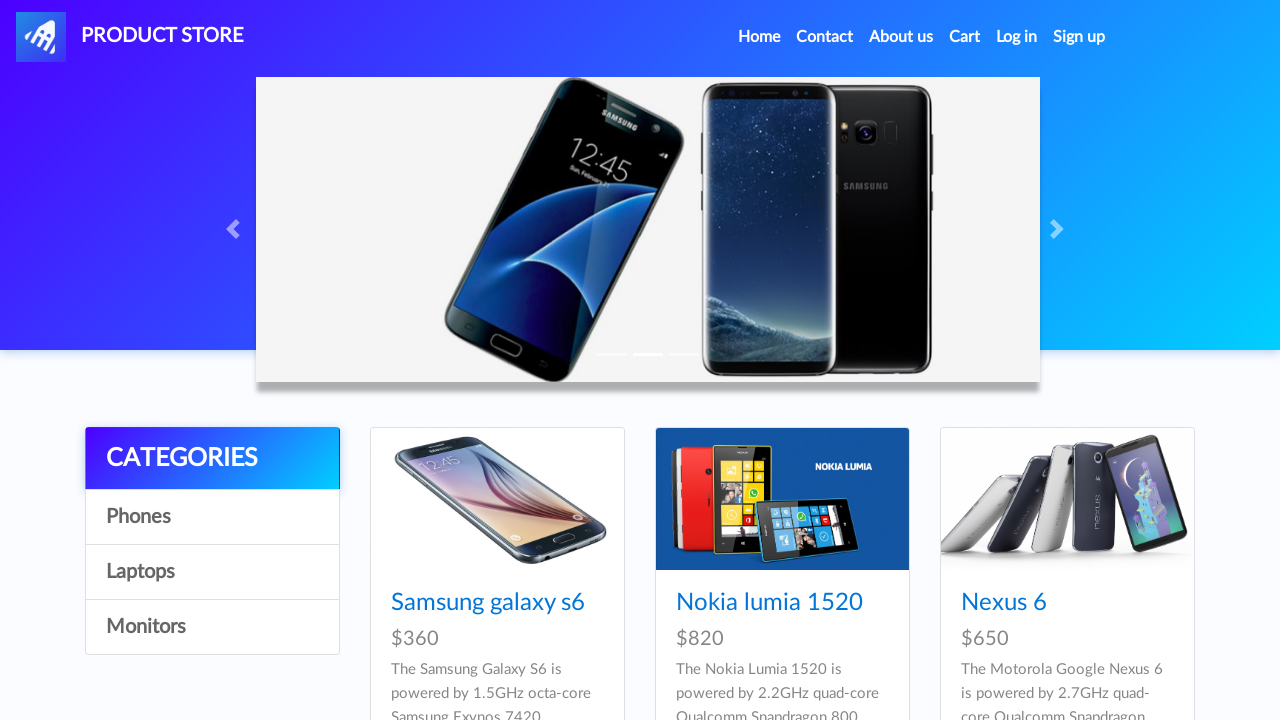

Waited for products to load in Laptops category
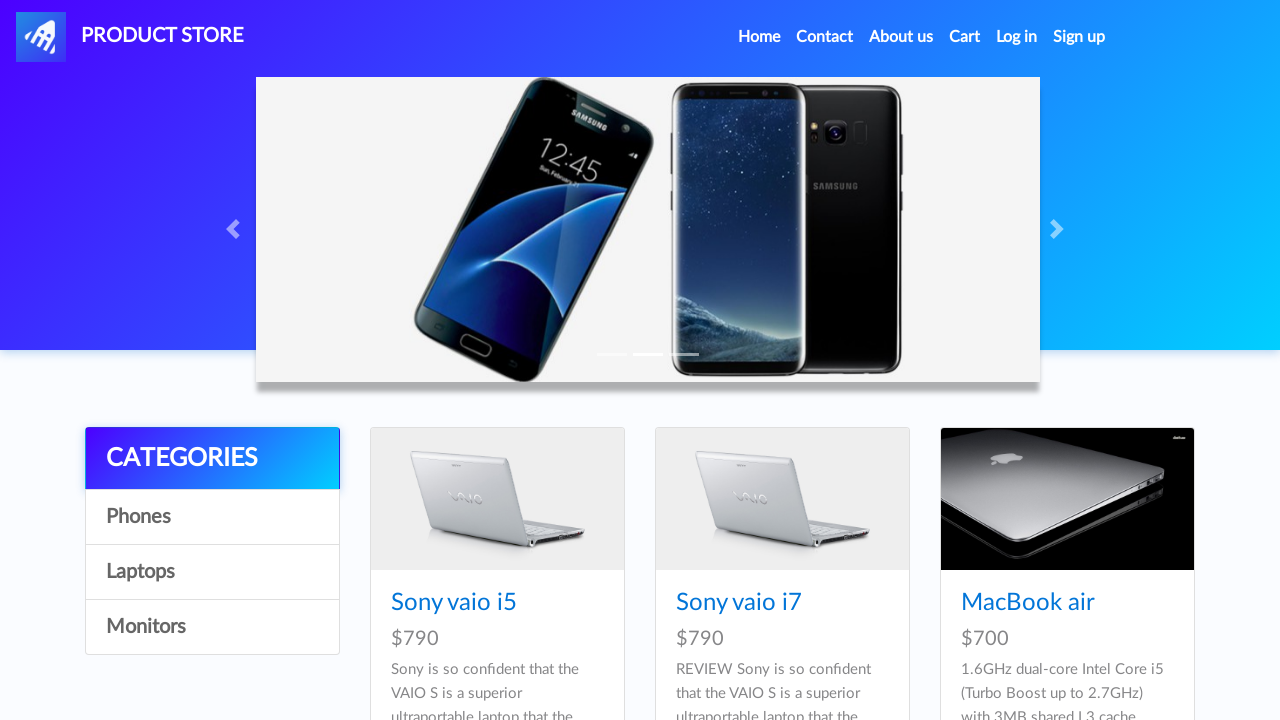

Verified Sony vaio i5 is present in Laptops category
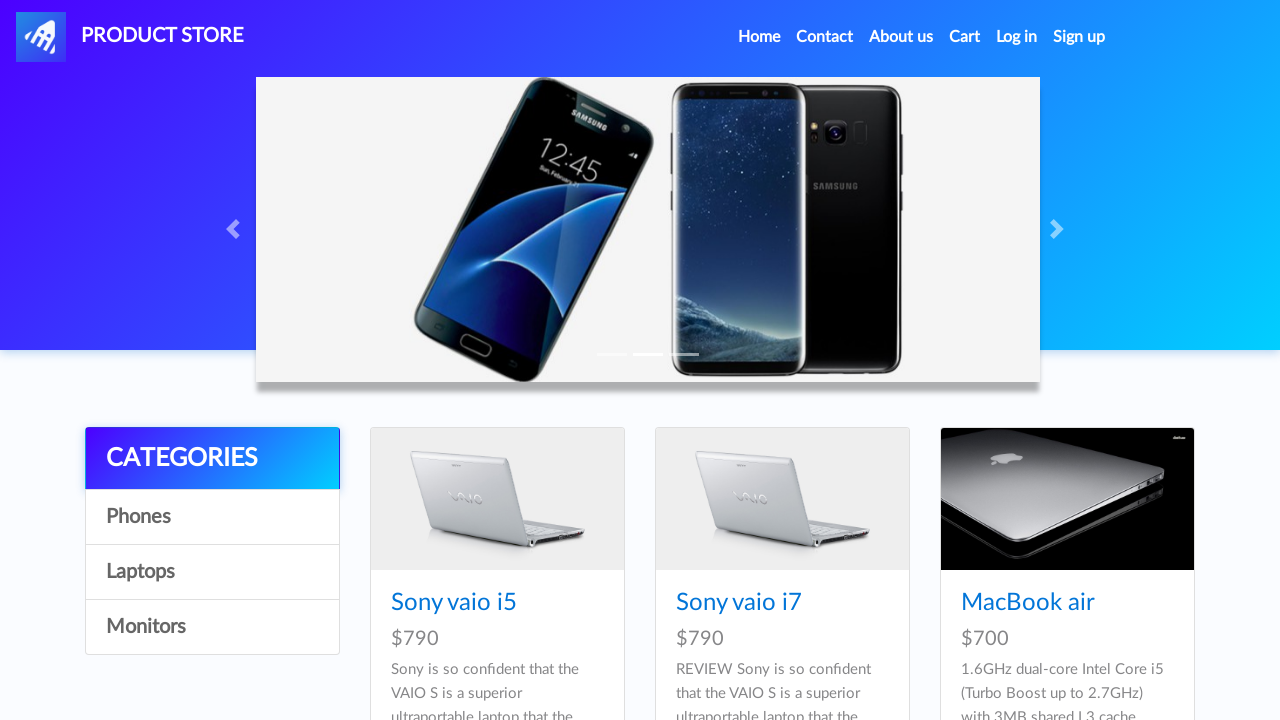

Verified MacBook air is present in Laptops category
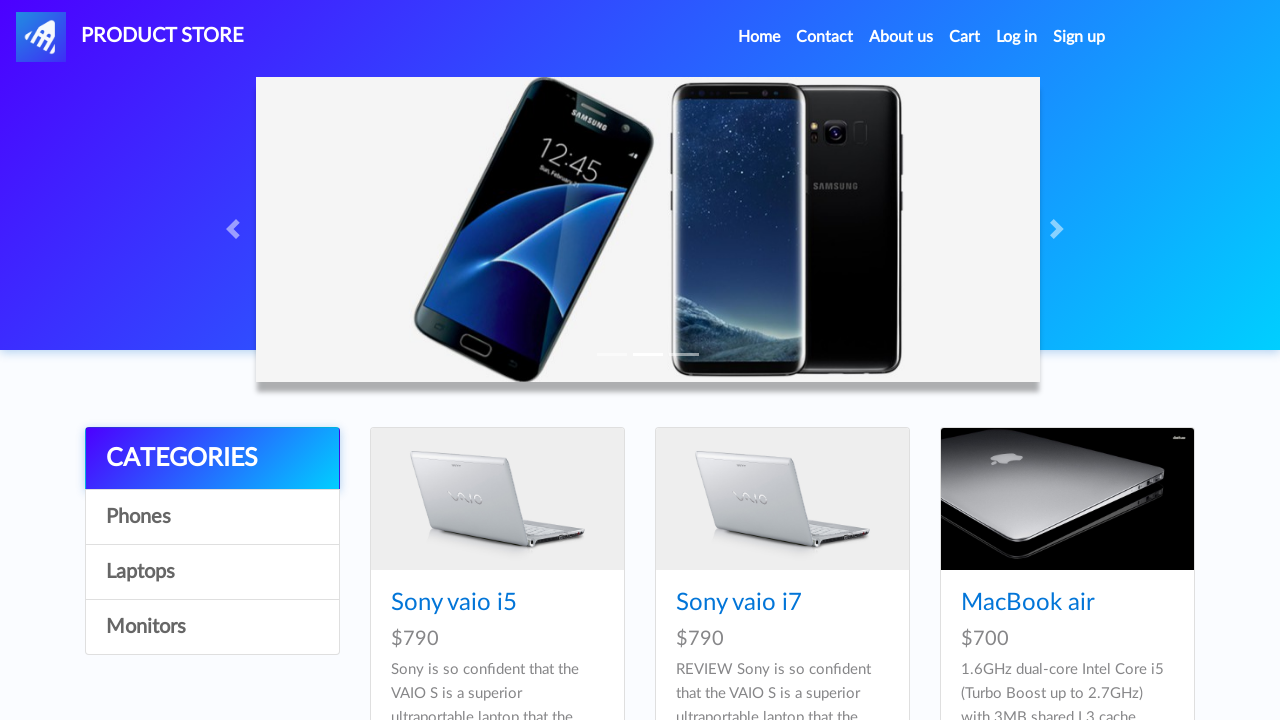

Clicked on Monitors category at (212, 627) on a:has-text('Monitors')
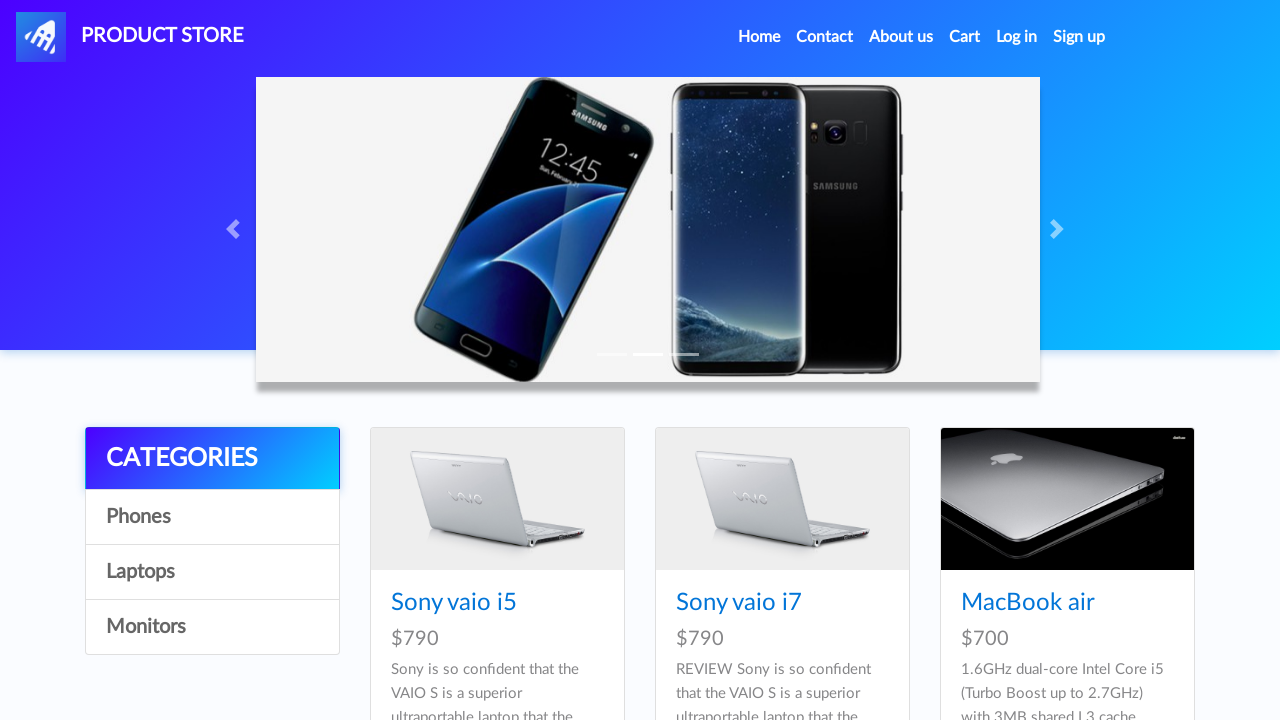

Waited for products to load in Monitors category
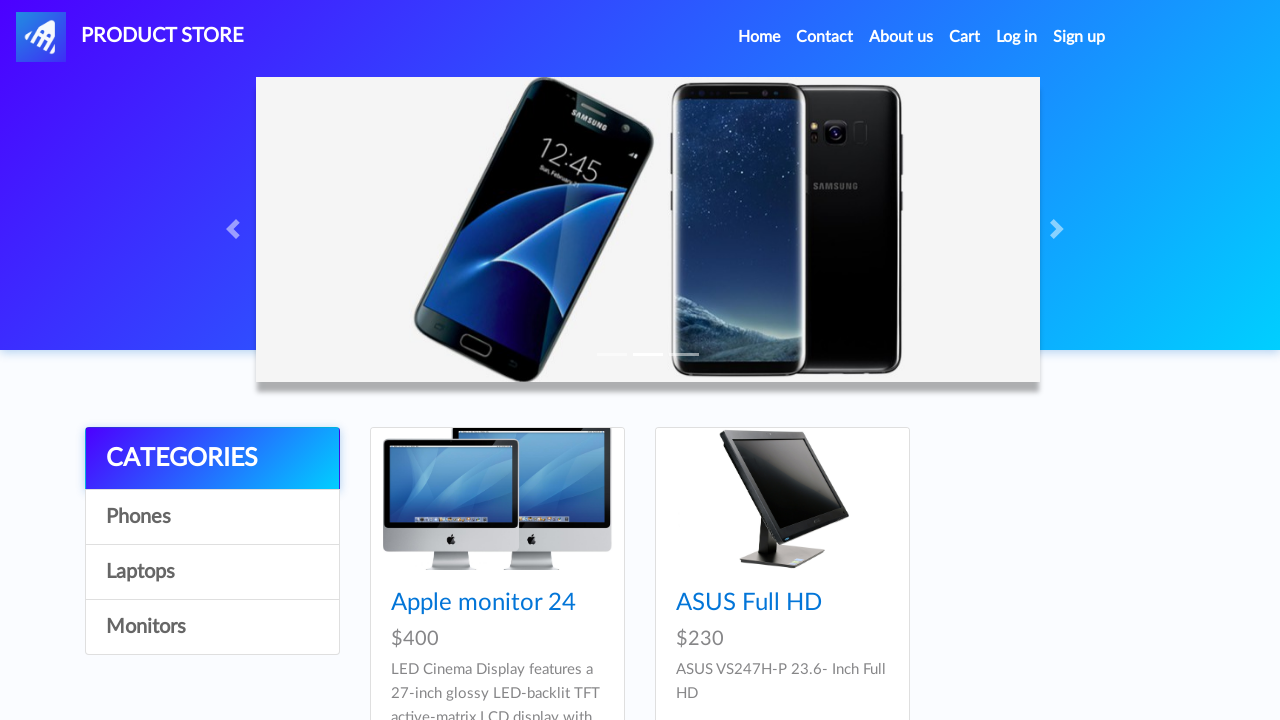

Verified ASUS Full HD is present in Monitors category
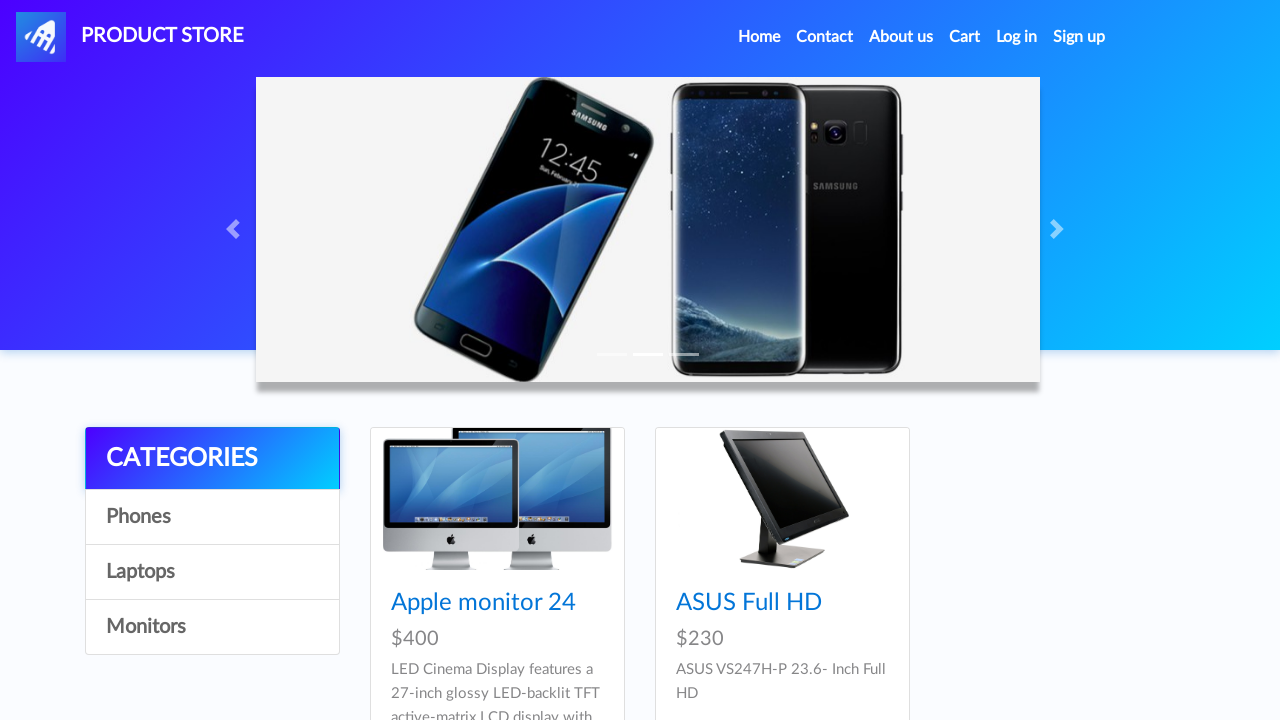

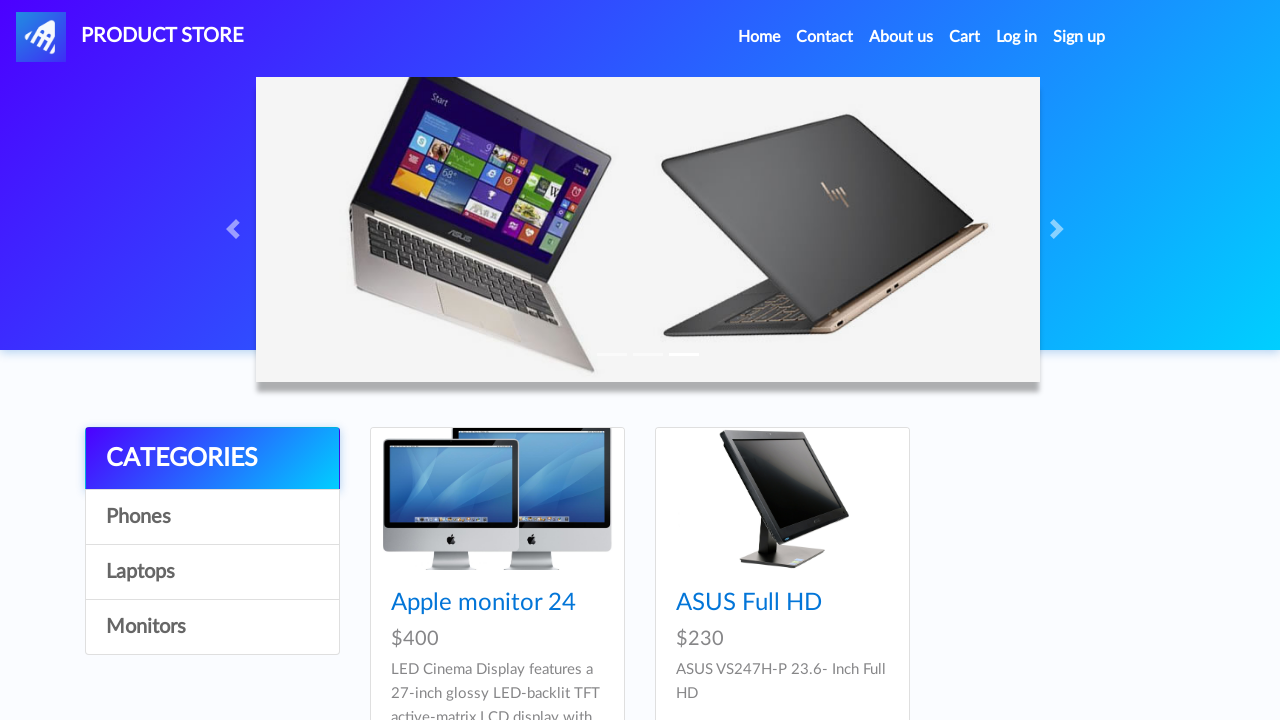